Navigates through 10 pages of a Coupang campaign/promotion listing by iterating through paginated URLs

Starting URL: https://www.coupang.com/np/campaigns/348?page=1

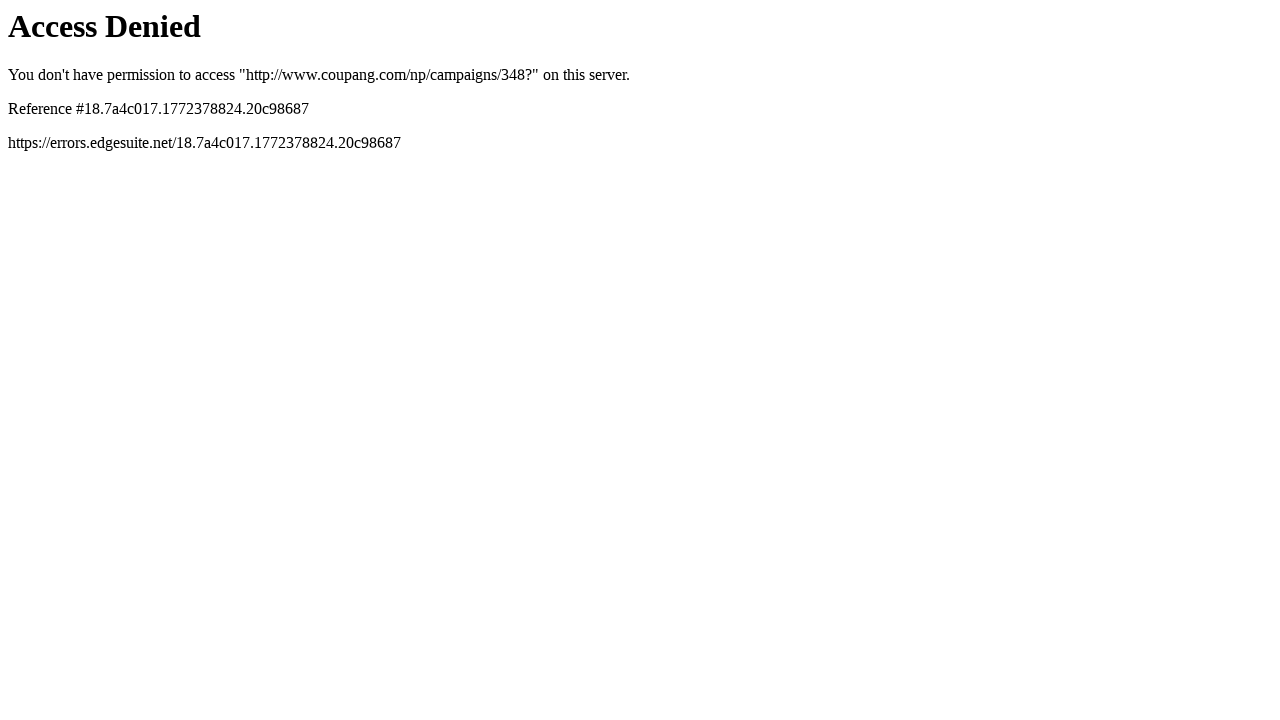

Waited for page 1 content to load (networkidle)
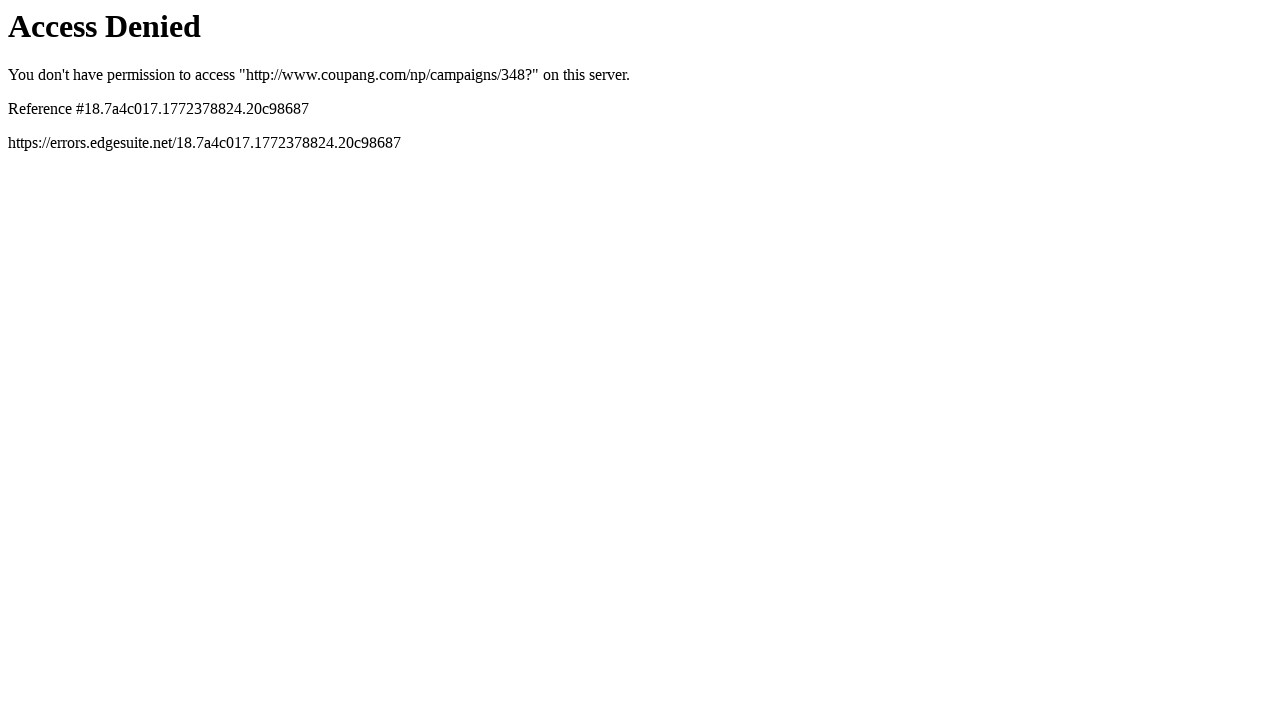

Navigated to page 2 of Coupang campaign listing
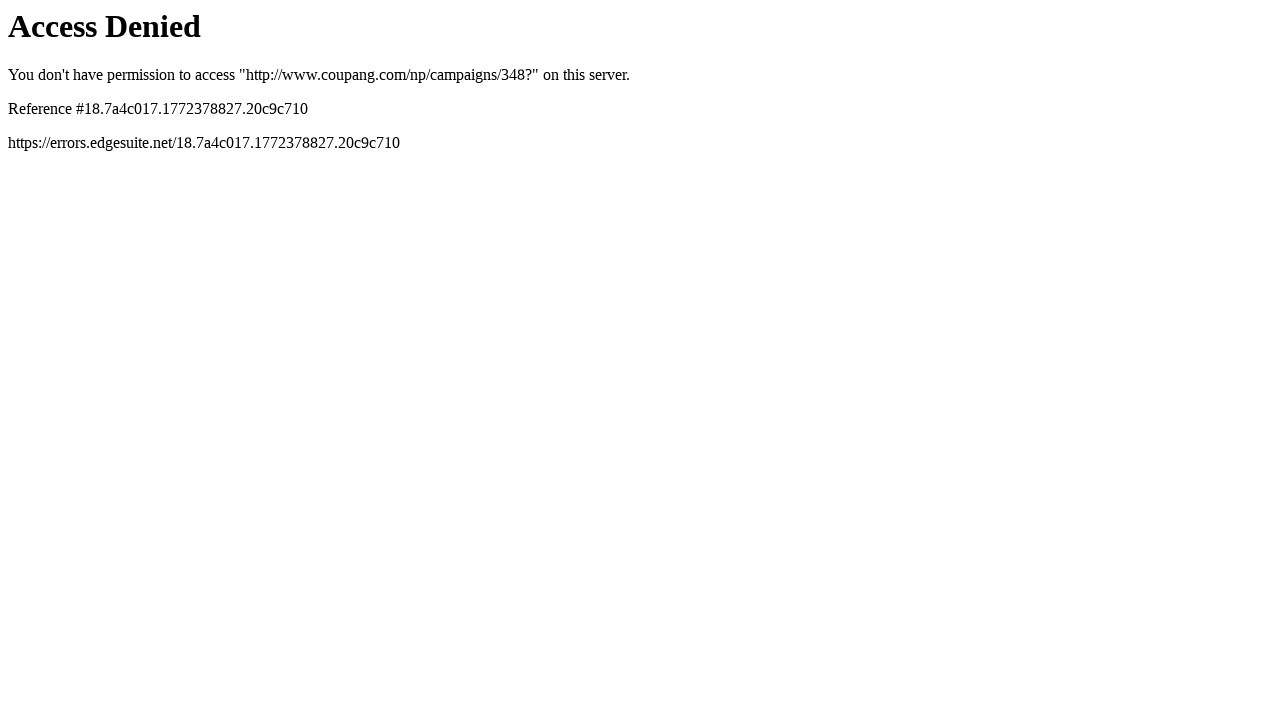

Waited for page 2 content to load (networkidle)
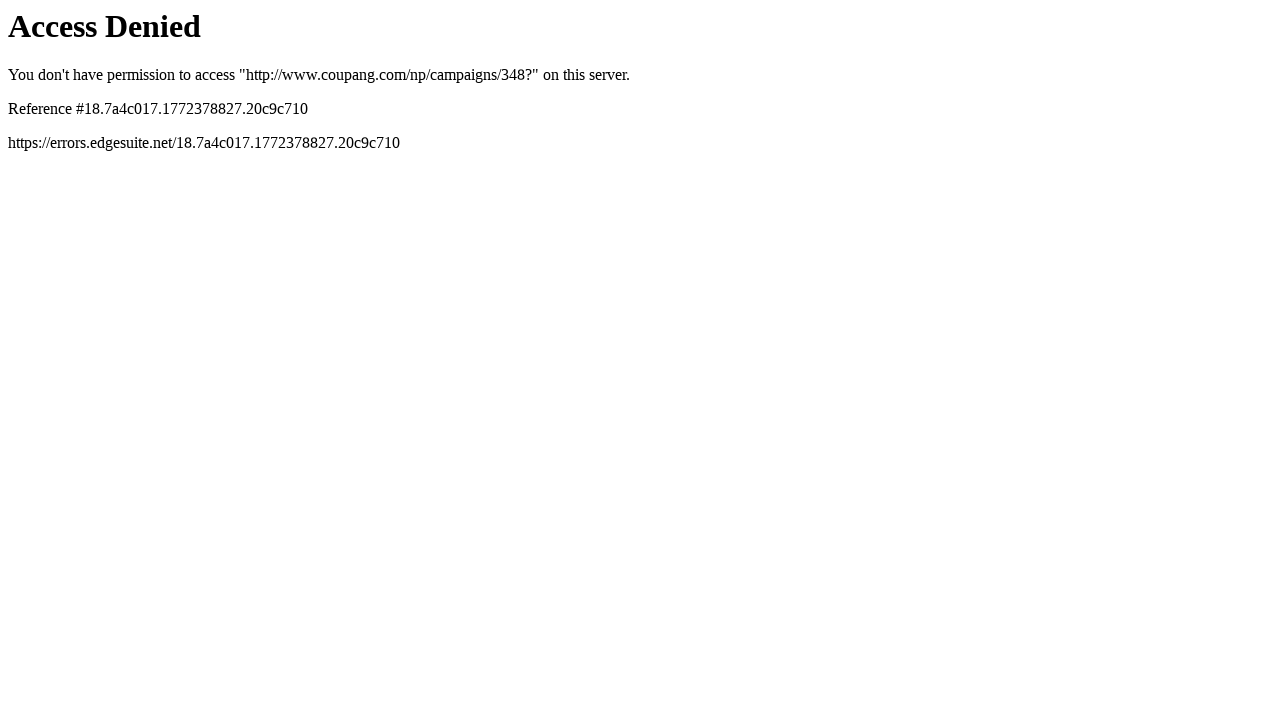

Navigated to page 3 of Coupang campaign listing
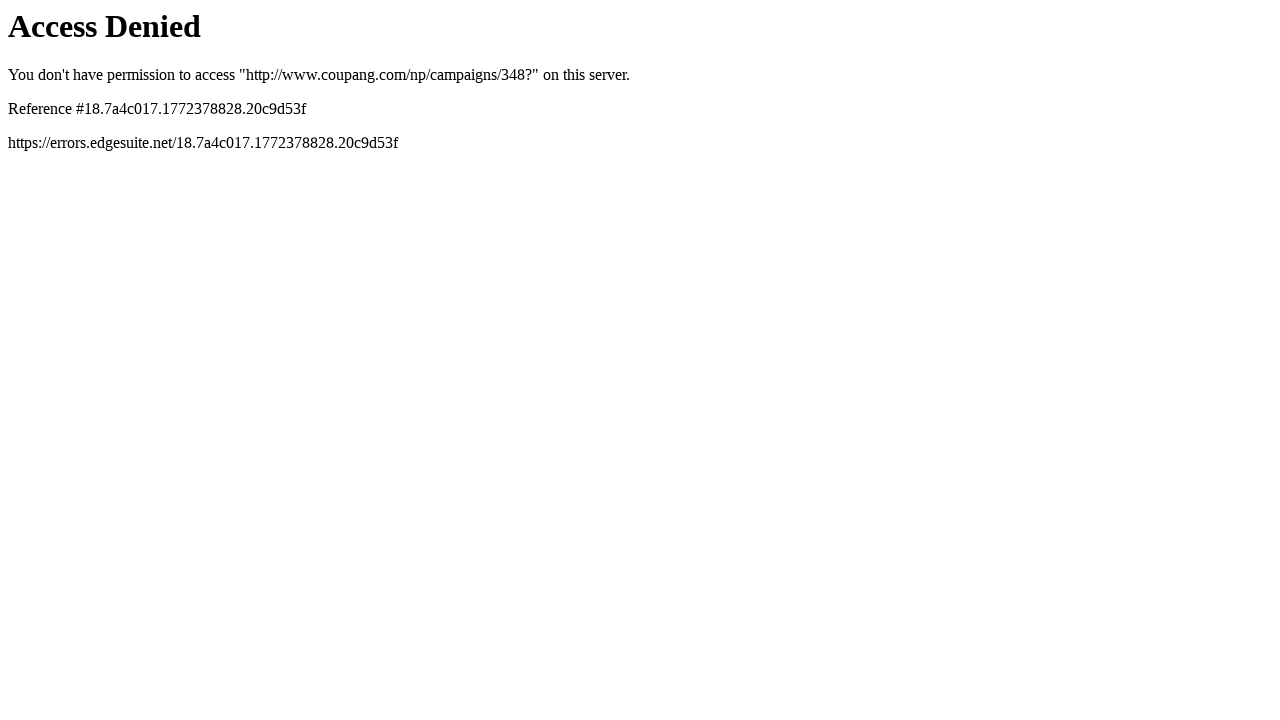

Waited for page 3 content to load (networkidle)
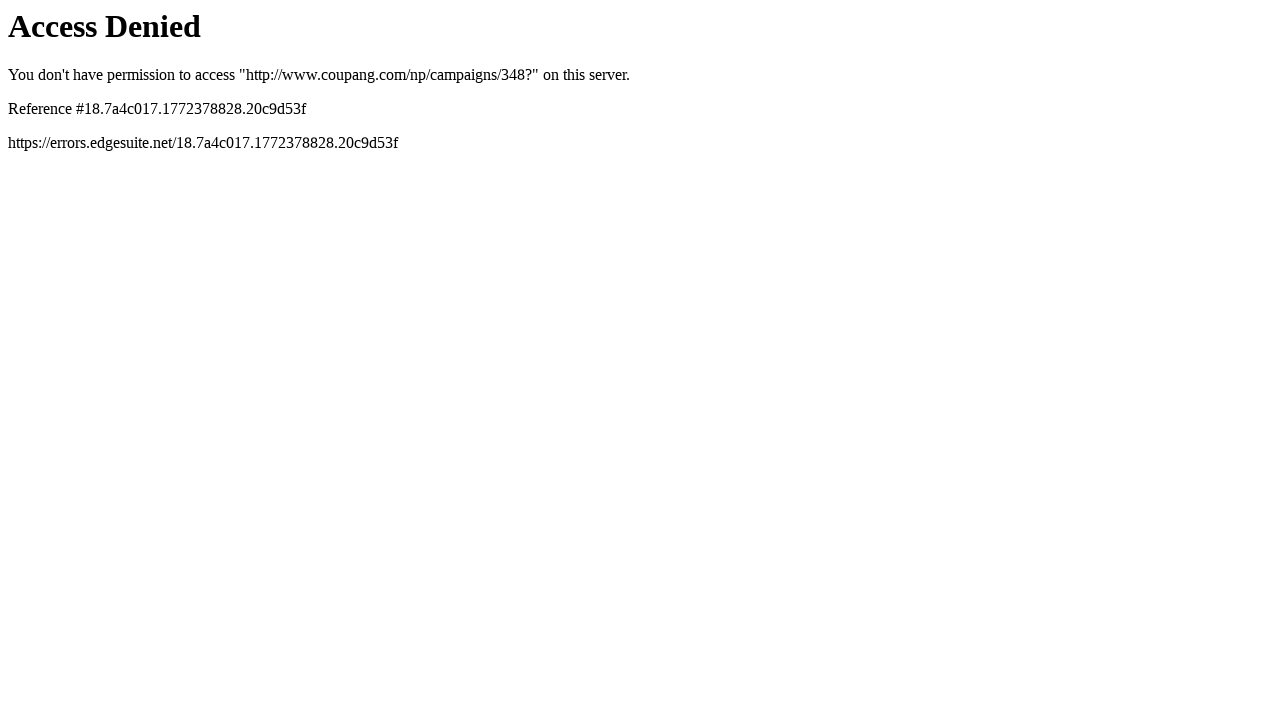

Navigated to page 4 of Coupang campaign listing
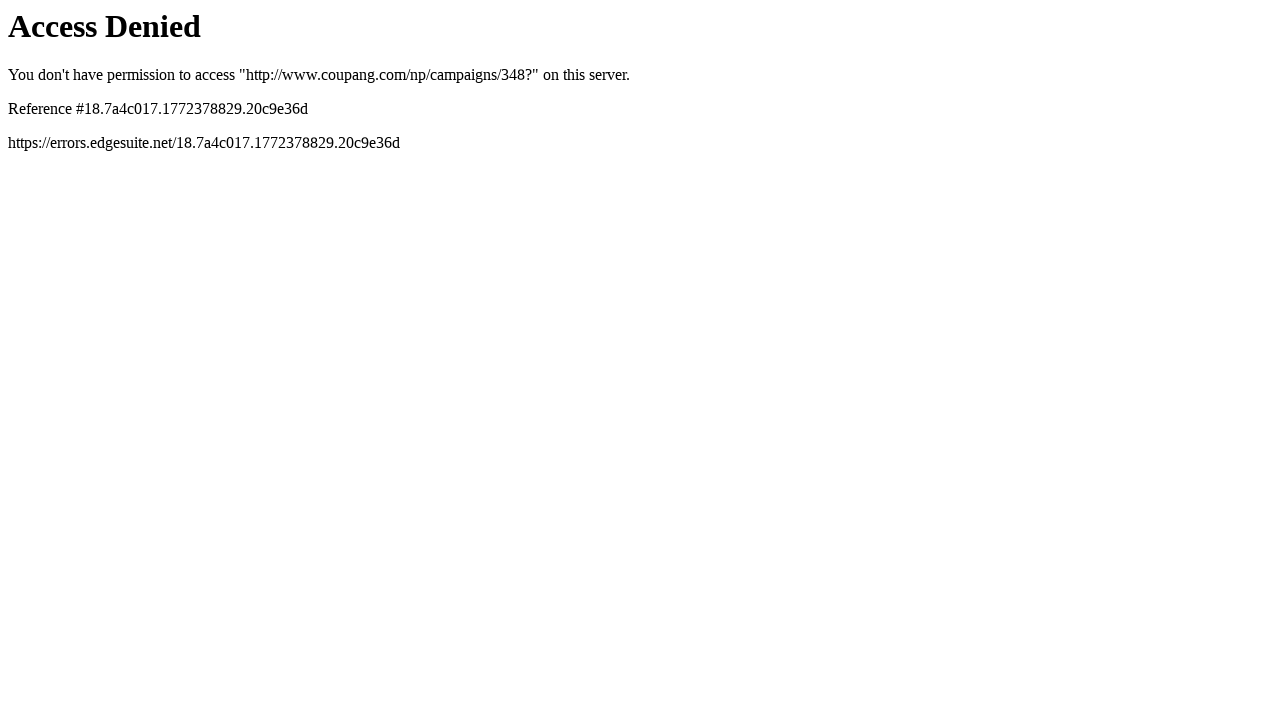

Waited for page 4 content to load (networkidle)
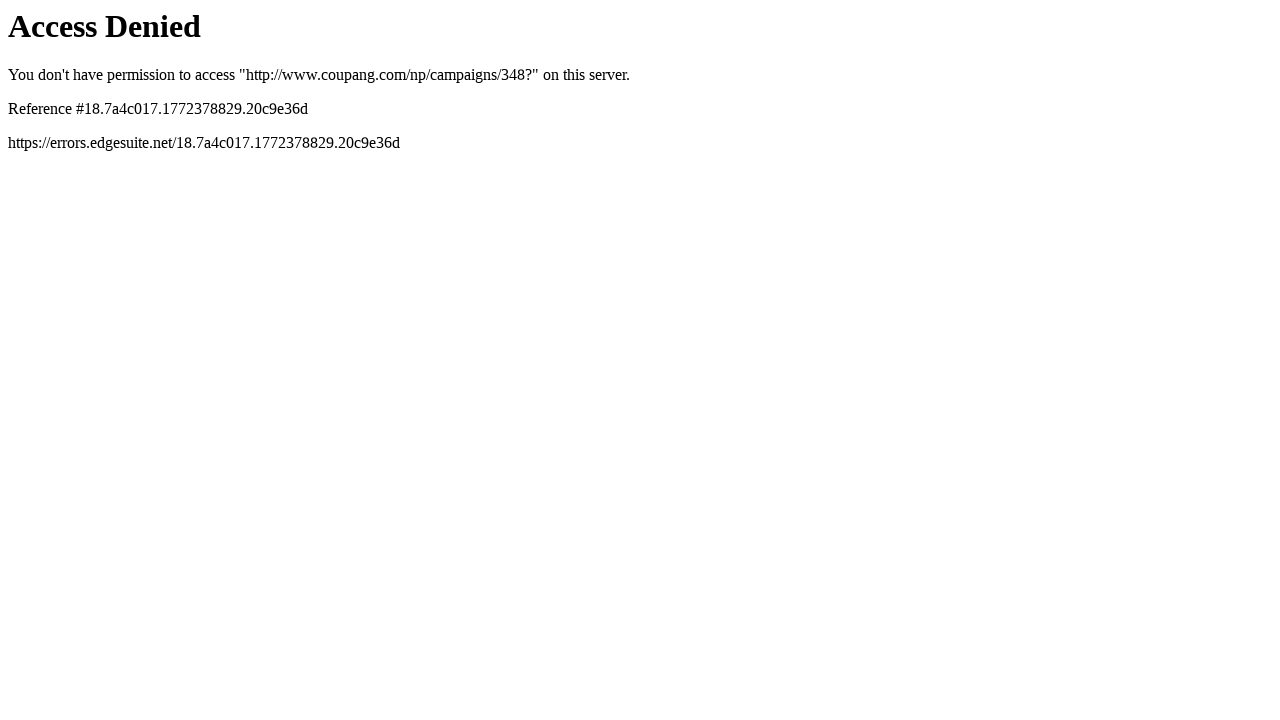

Navigated to page 5 of Coupang campaign listing
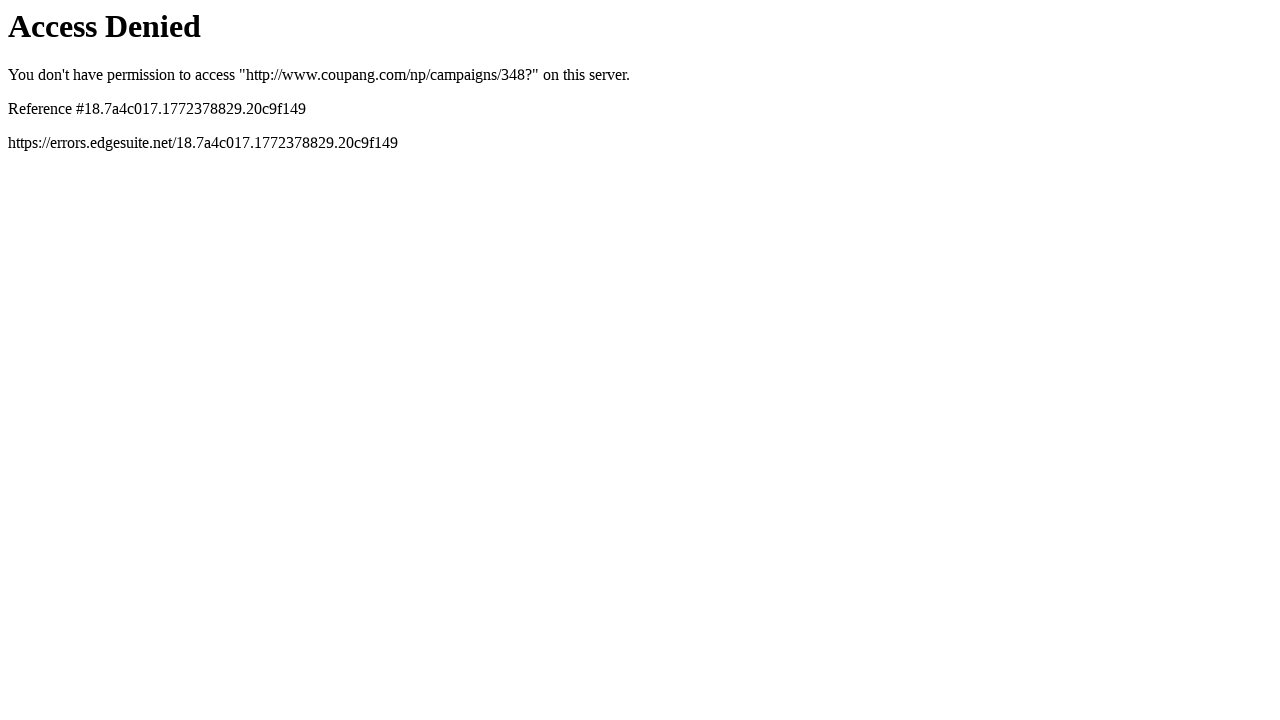

Waited for page 5 content to load (networkidle)
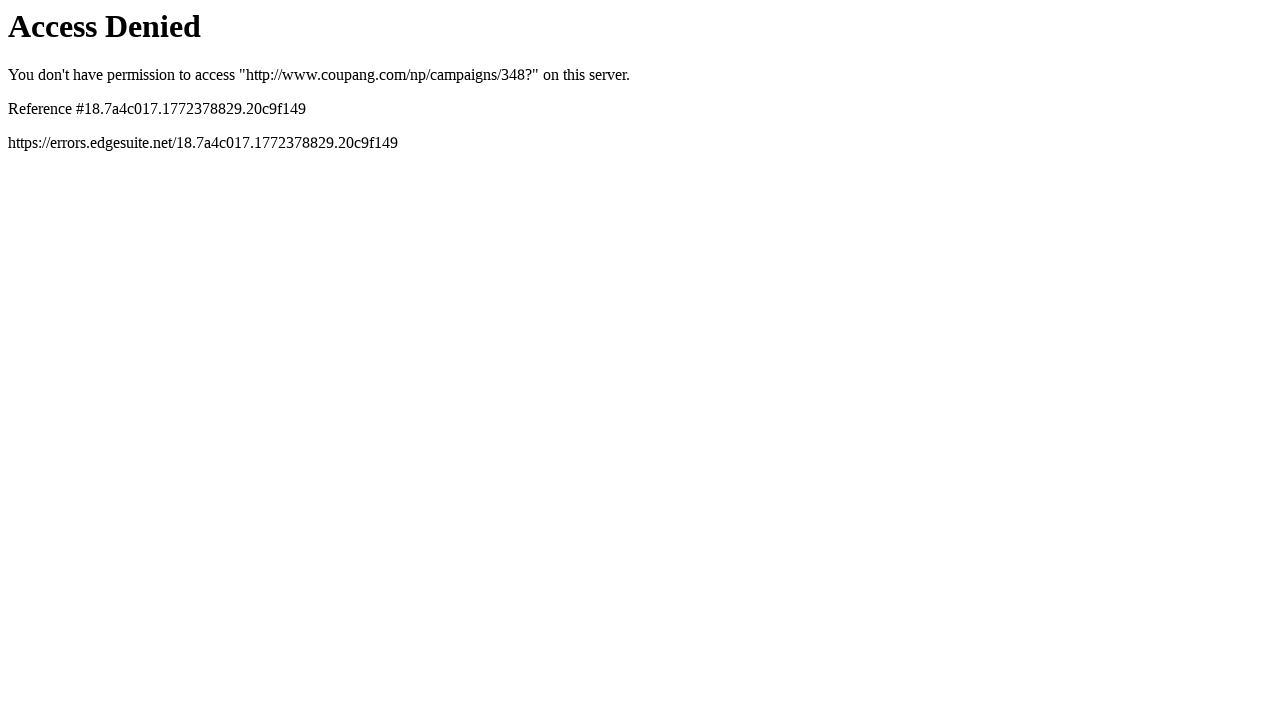

Navigated to page 6 of Coupang campaign listing
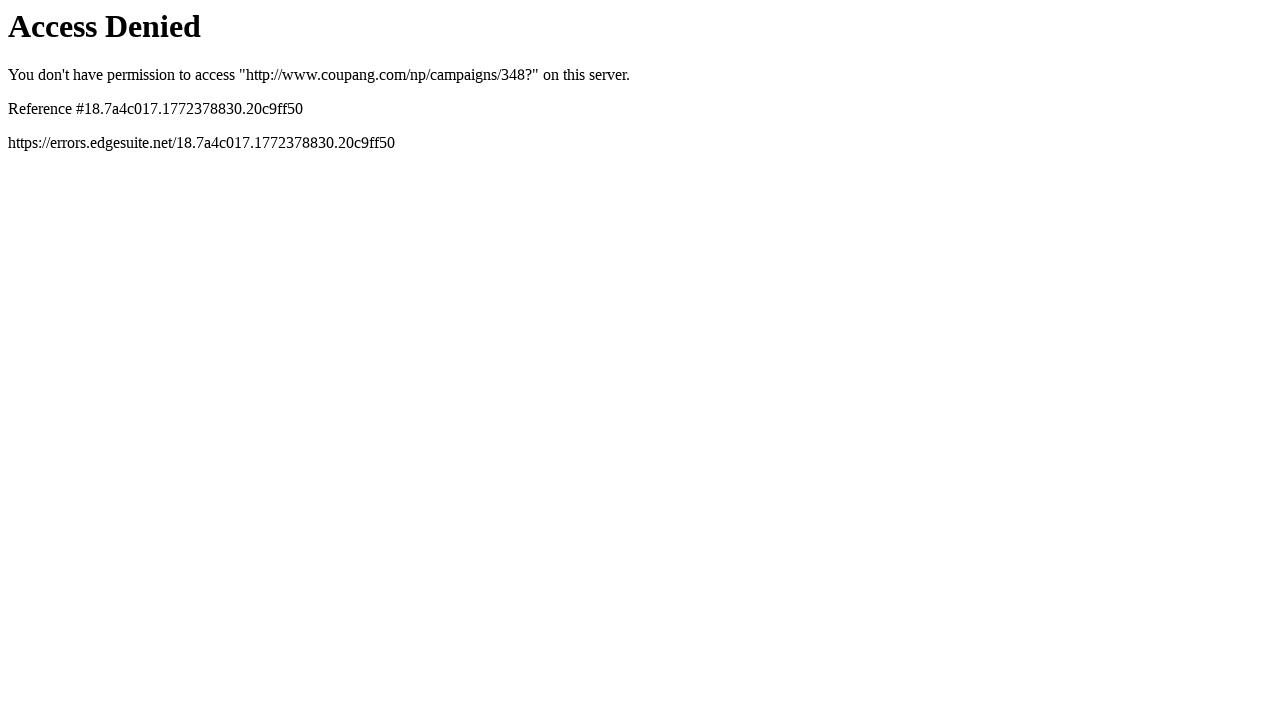

Waited for page 6 content to load (networkidle)
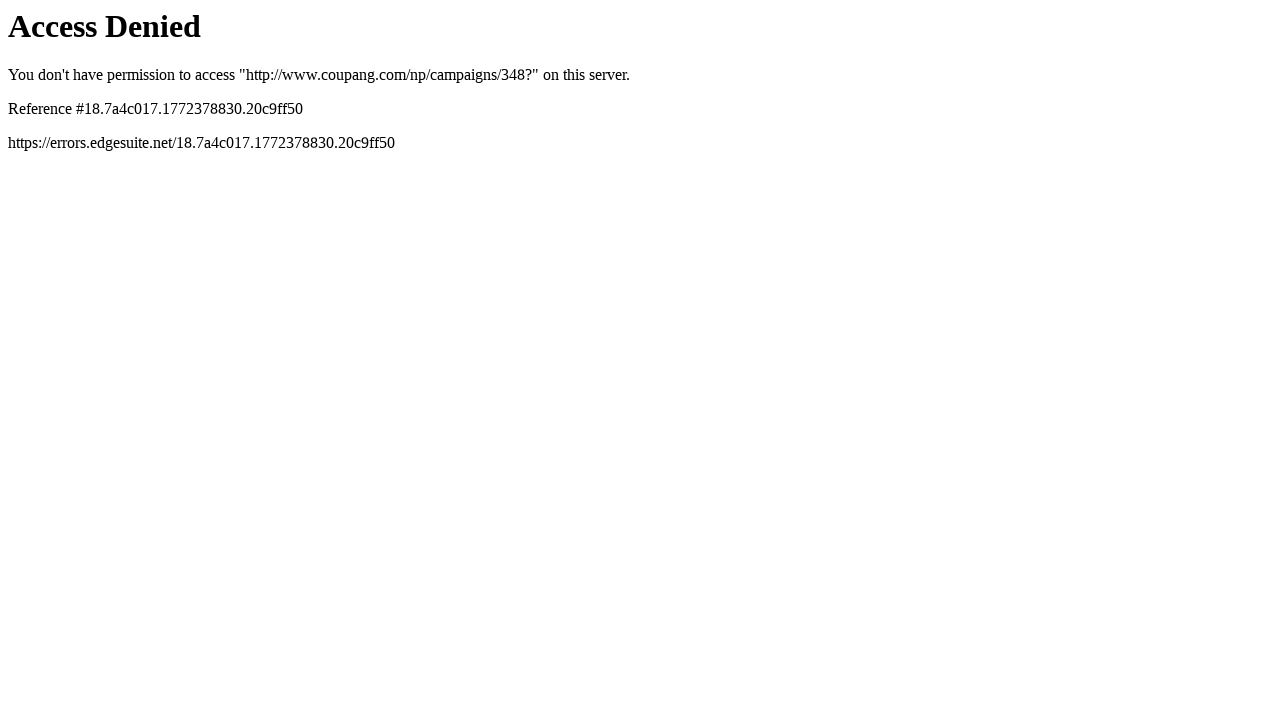

Navigated to page 7 of Coupang campaign listing
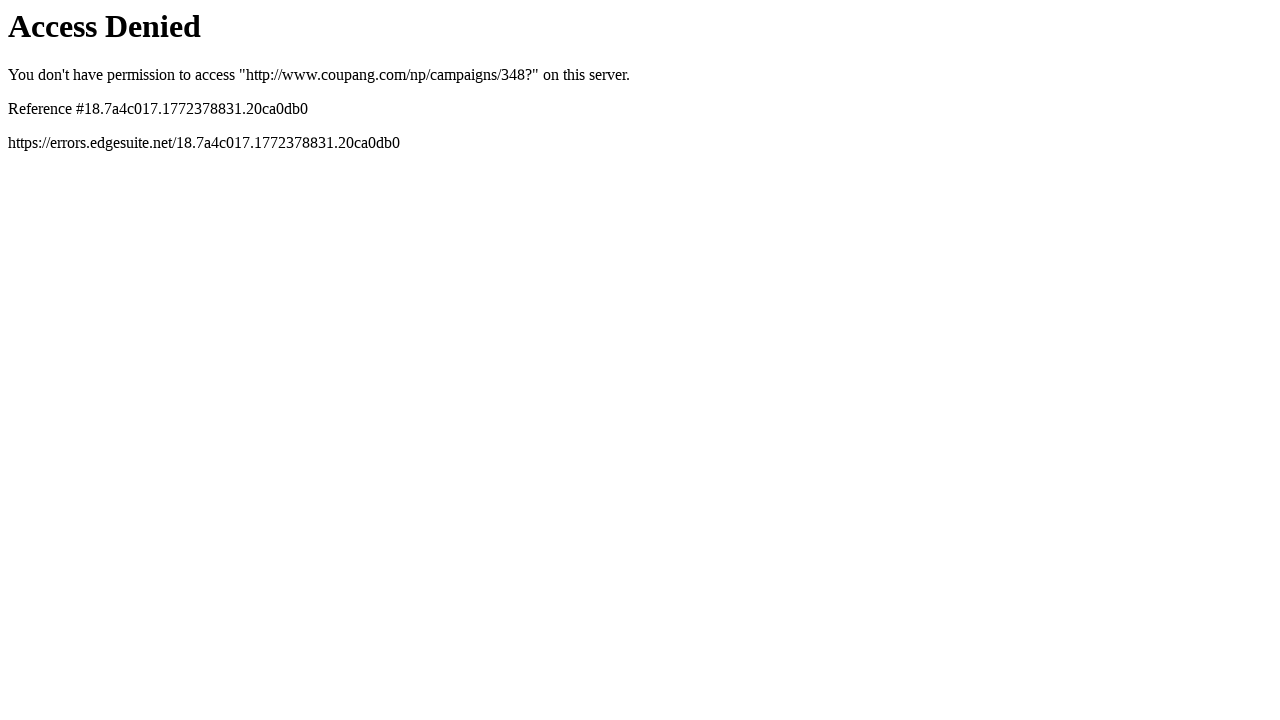

Waited for page 7 content to load (networkidle)
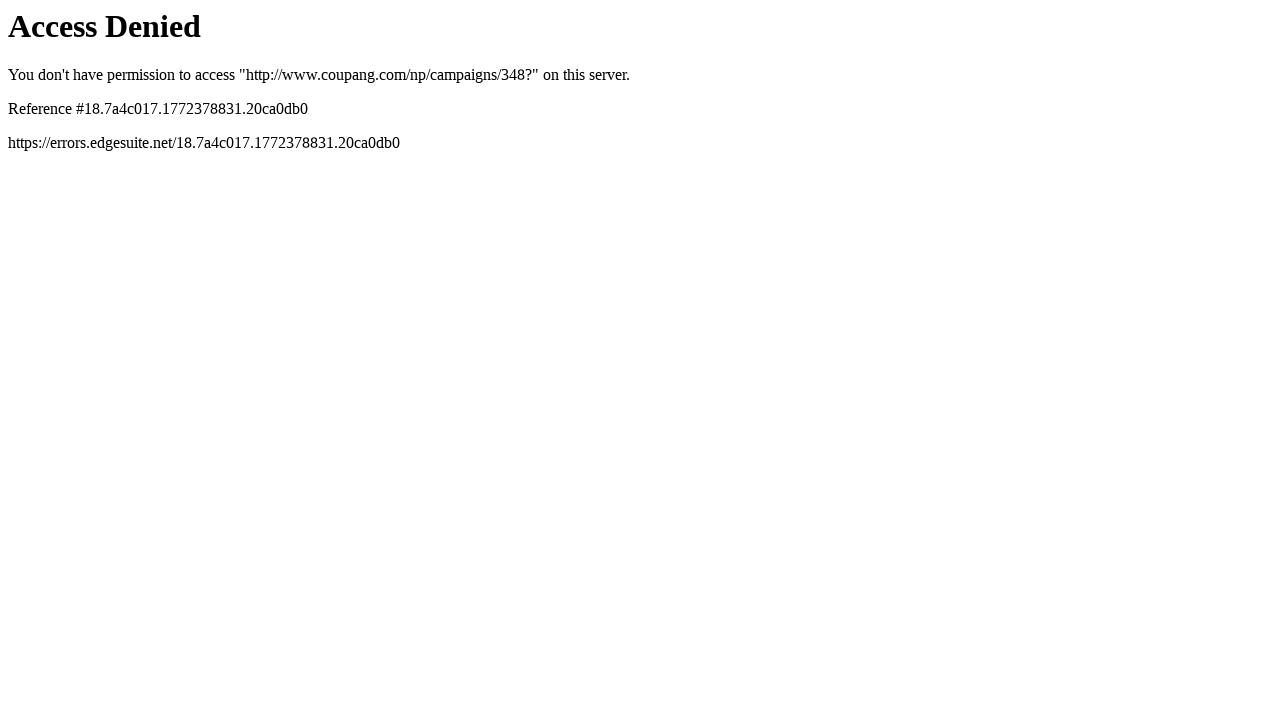

Navigated to page 8 of Coupang campaign listing
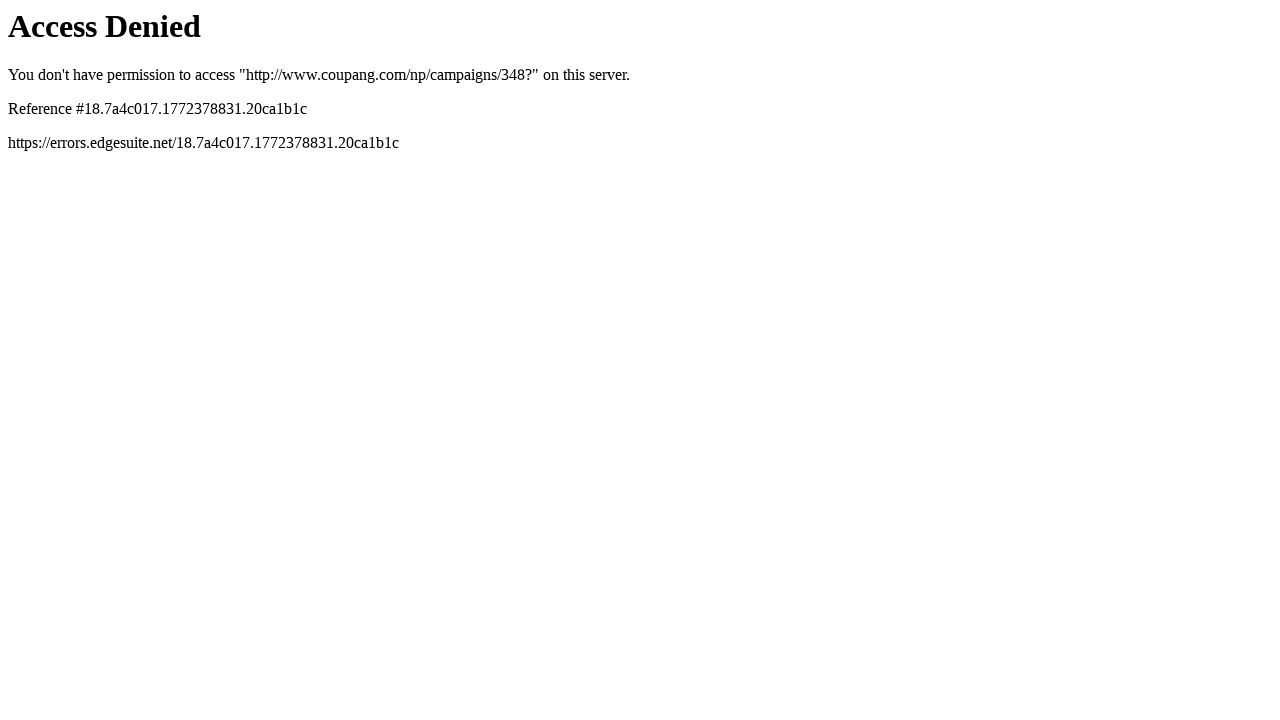

Waited for page 8 content to load (networkidle)
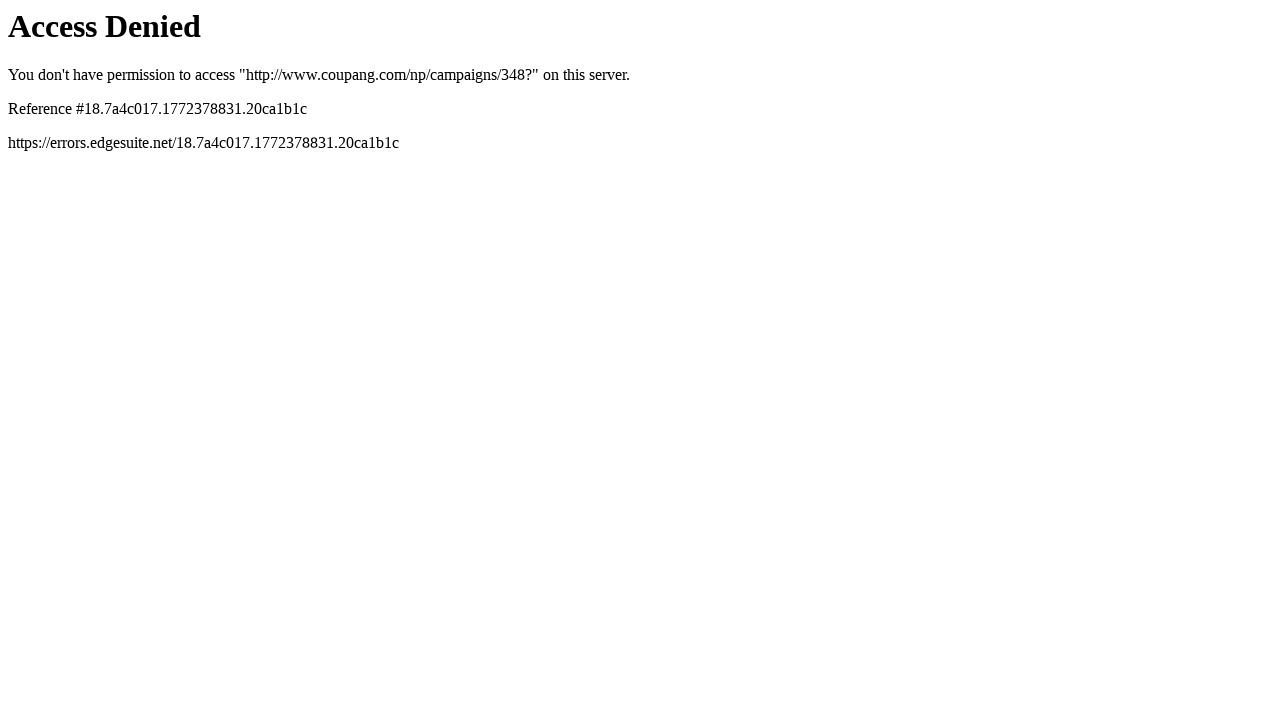

Navigated to page 9 of Coupang campaign listing
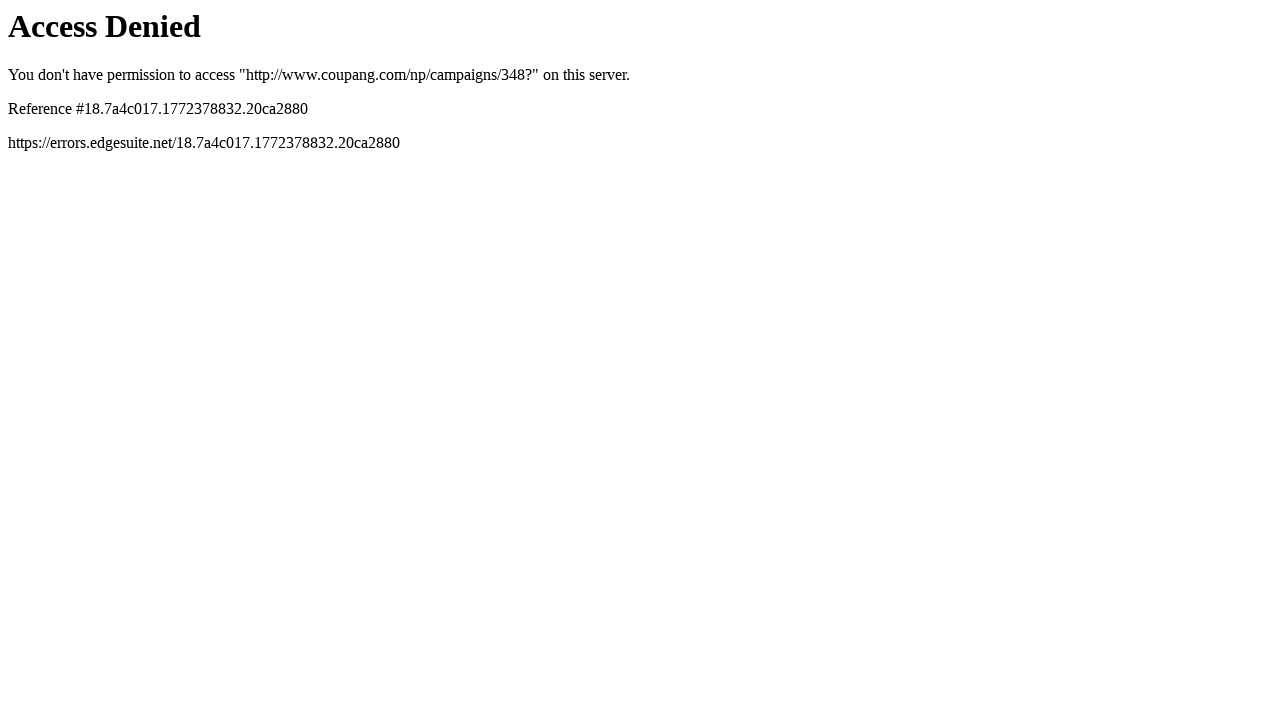

Waited for page 9 content to load (networkidle)
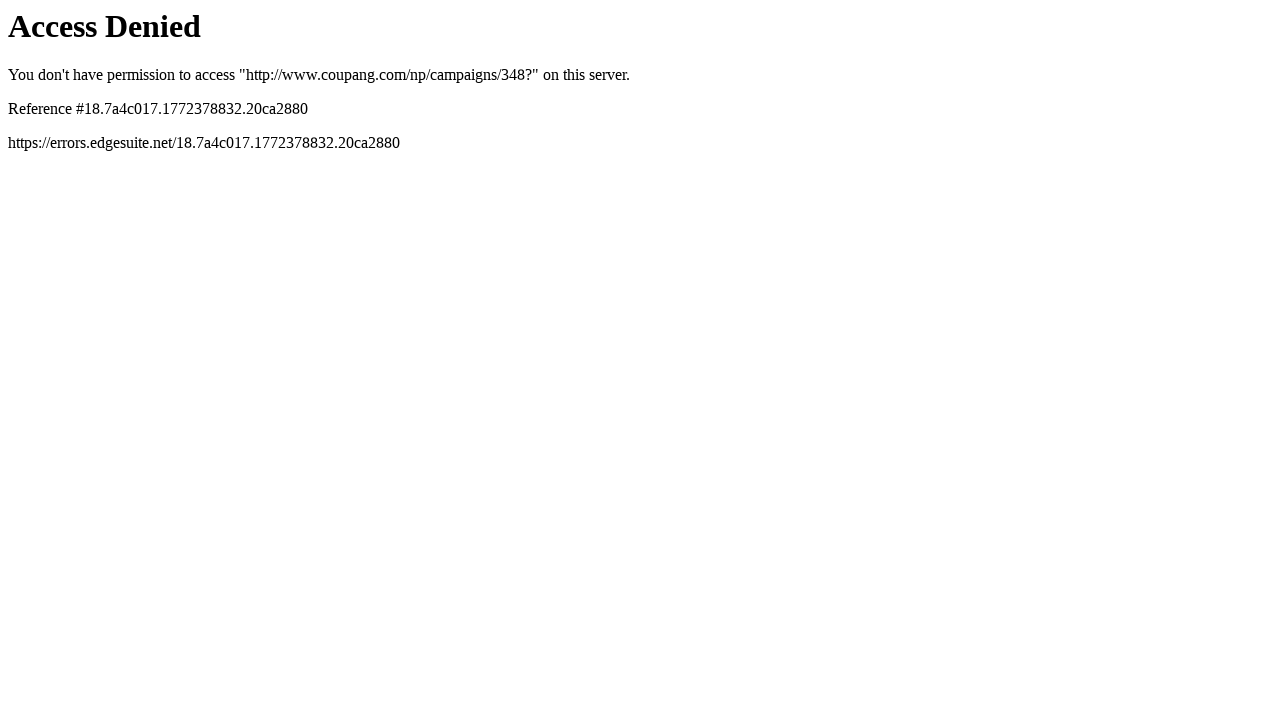

Navigated to page 10 of Coupang campaign listing
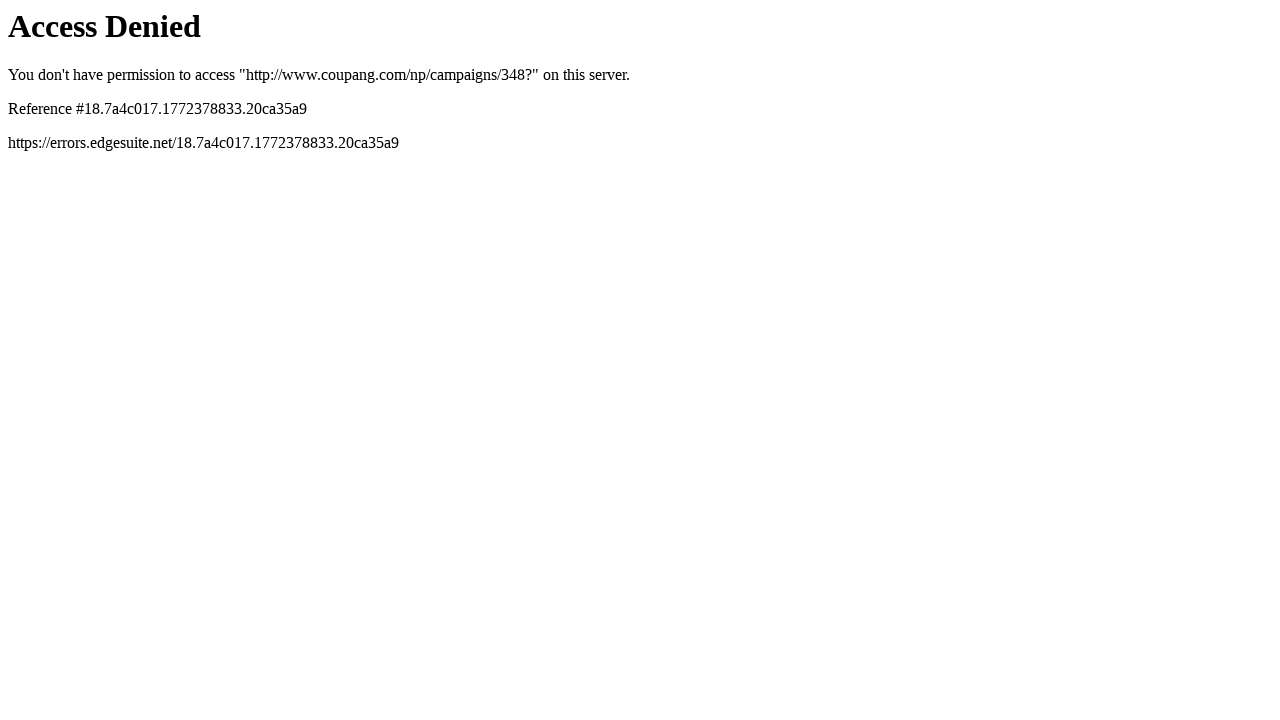

Waited for final page (page 10) content to load (networkidle)
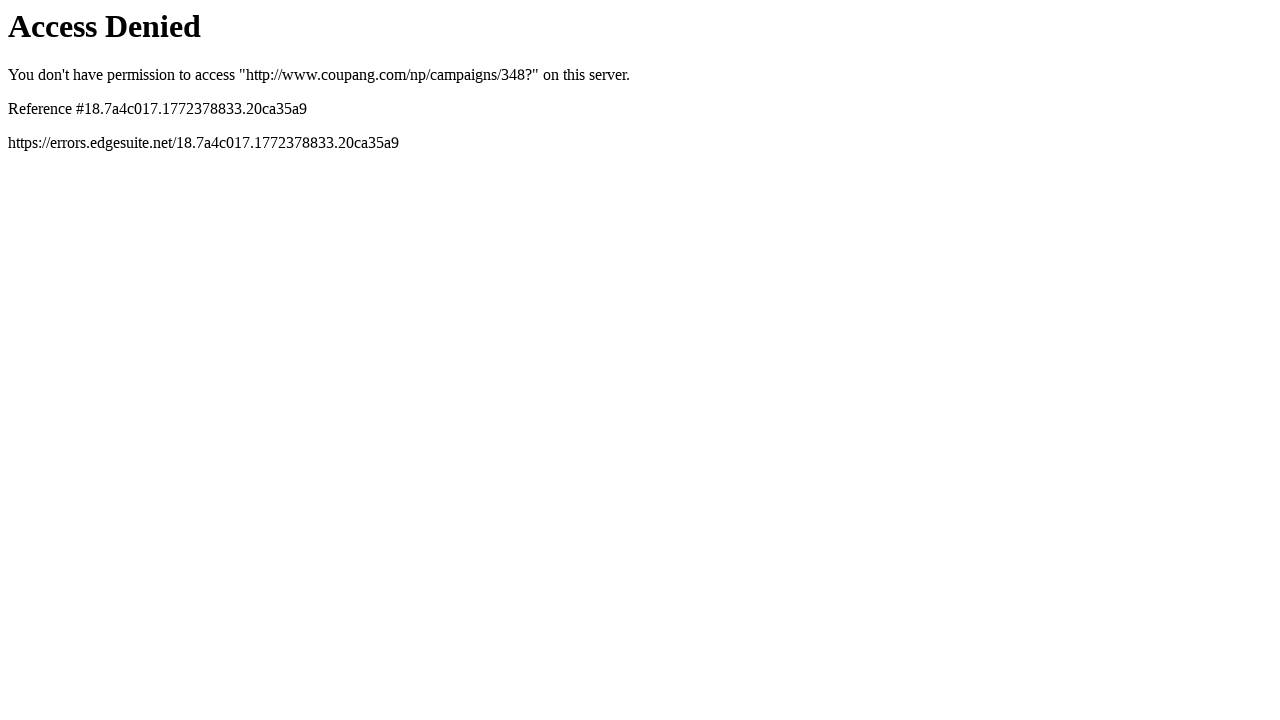

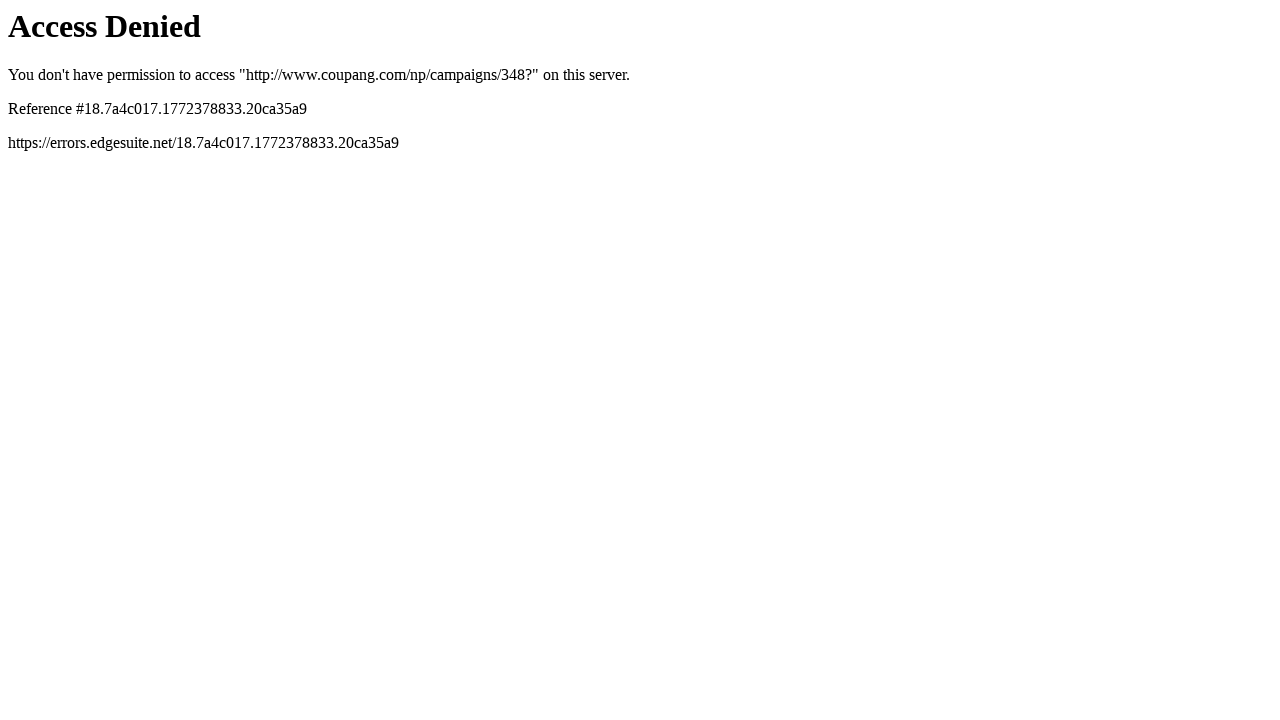